Tests browser window management functions by navigating to YouTube and changing window states (minimize, maximize, fullscreen) while logging position and size information

Starting URL: https://youtube.com

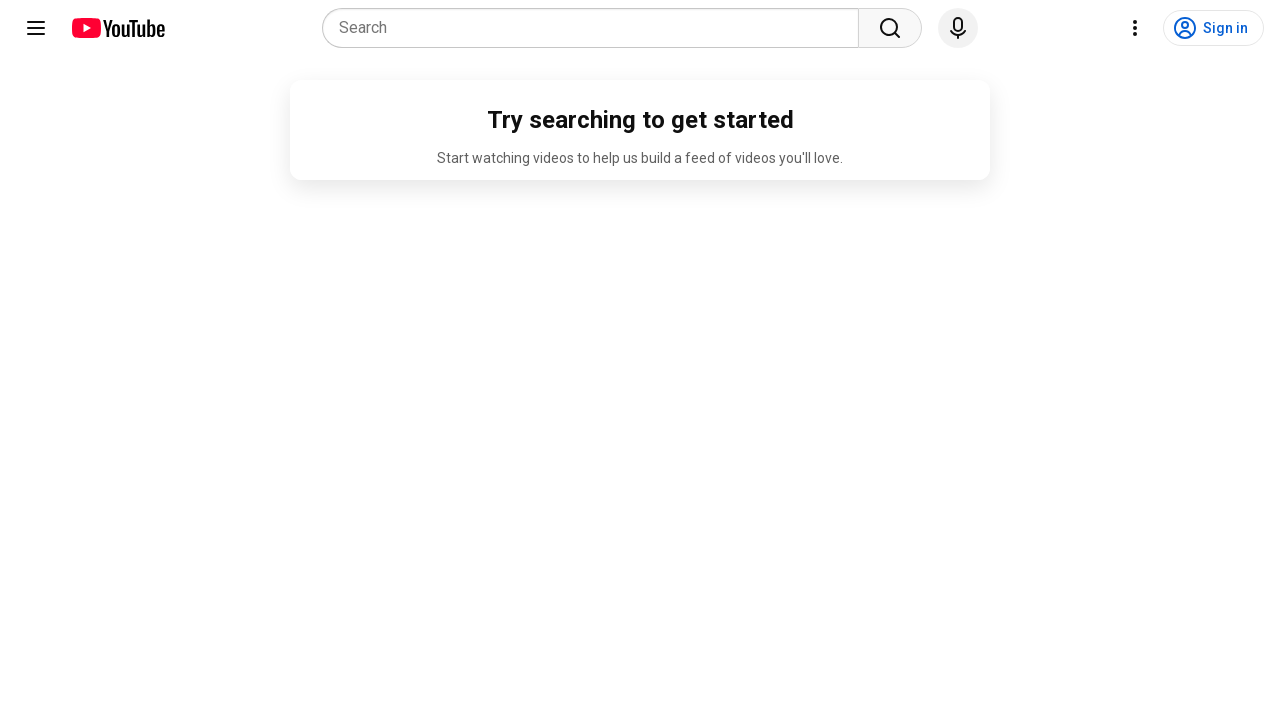

Retrieved initial window position
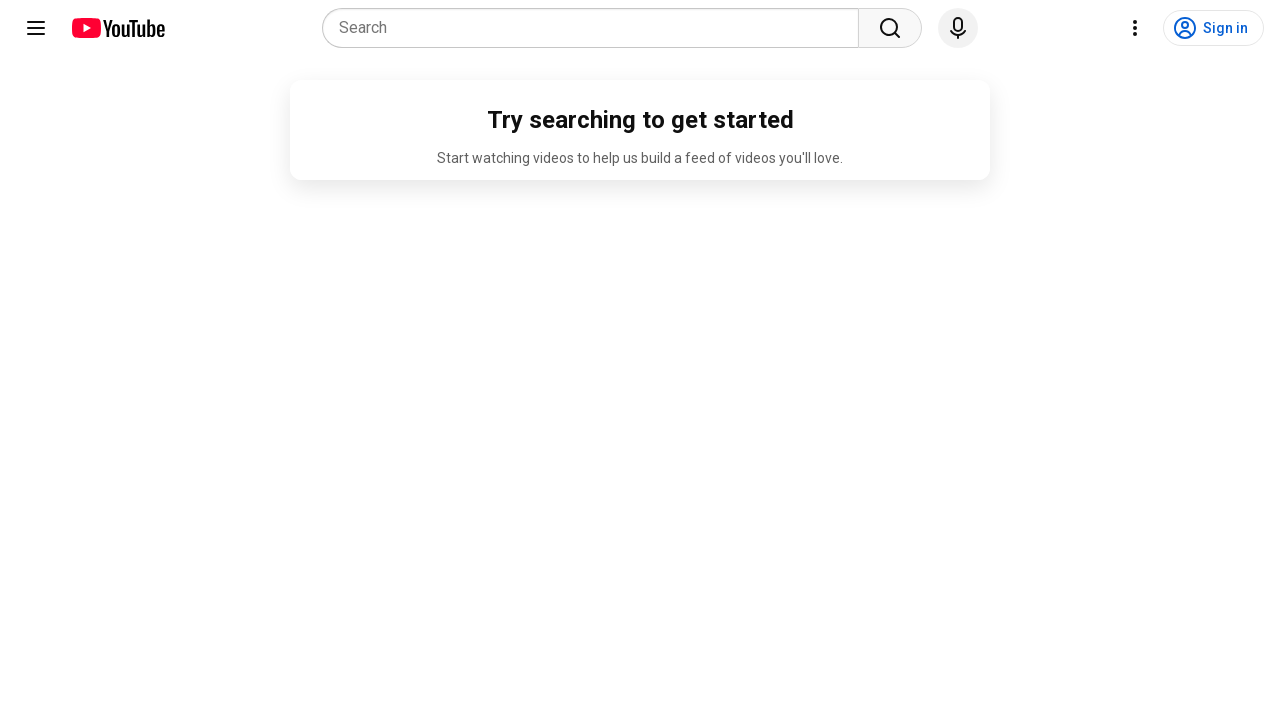

Retrieved initial window size
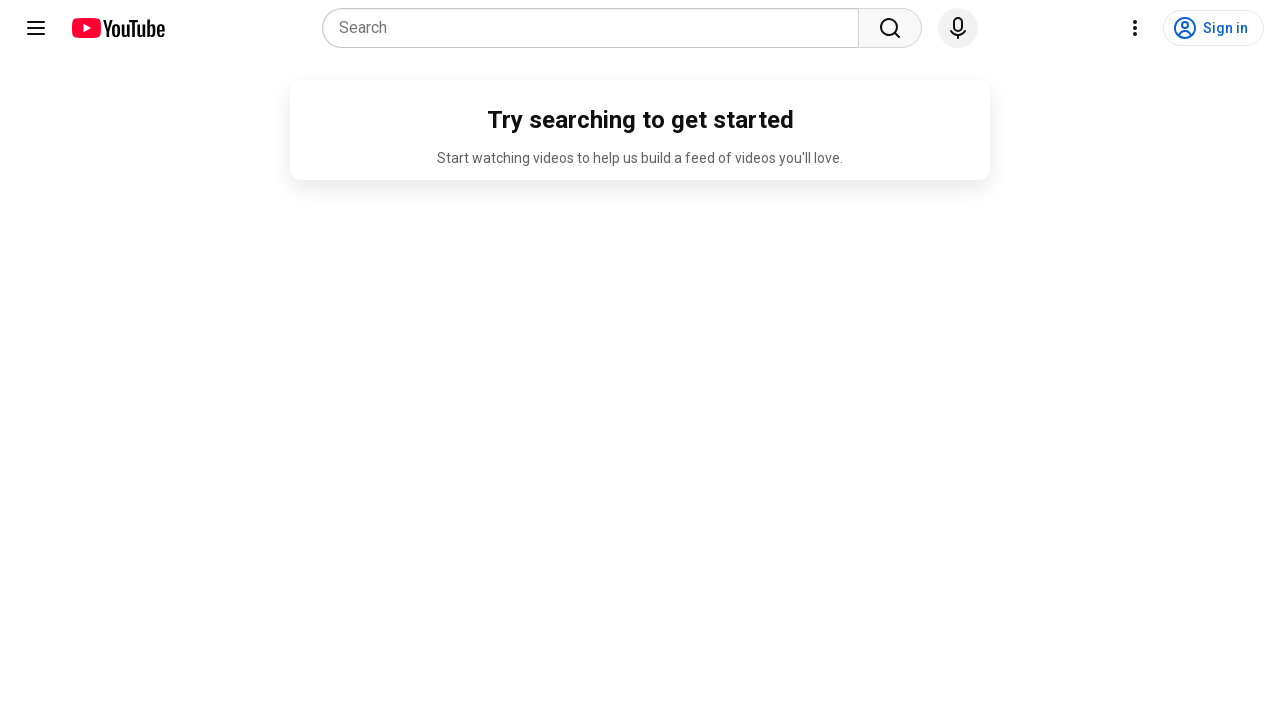

Minimized browser window
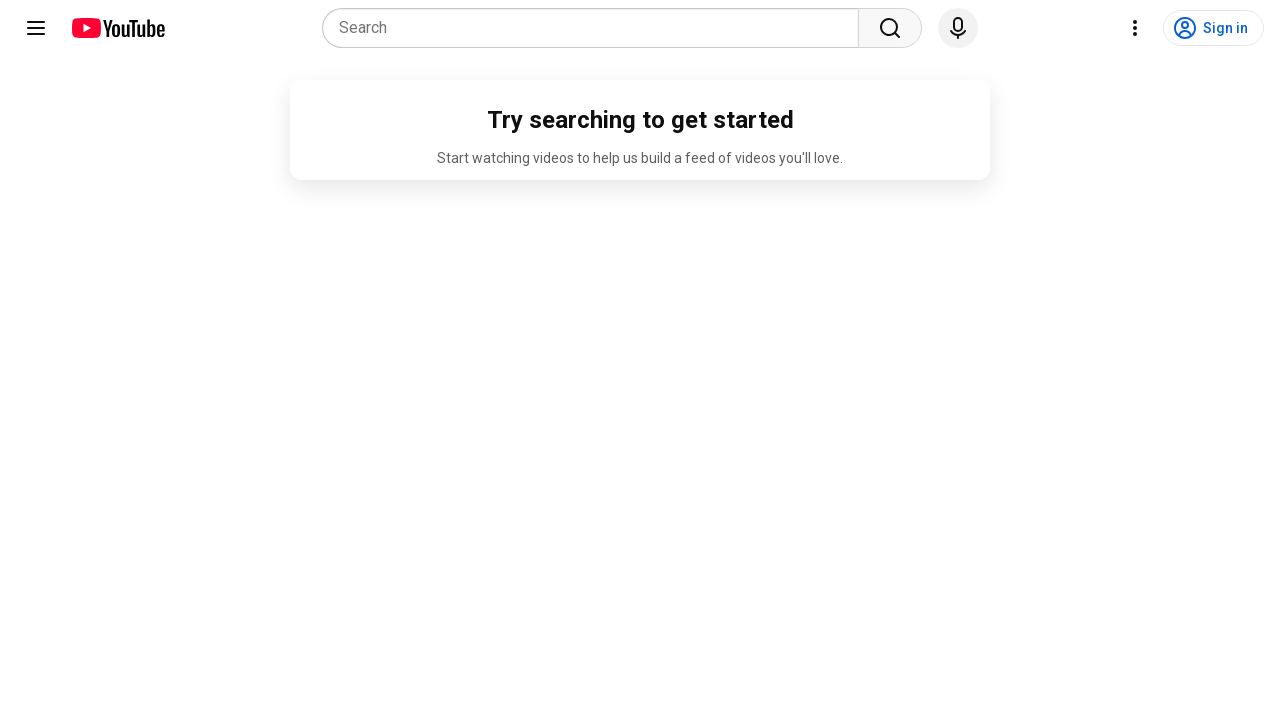

Waited 3 seconds after minimize action
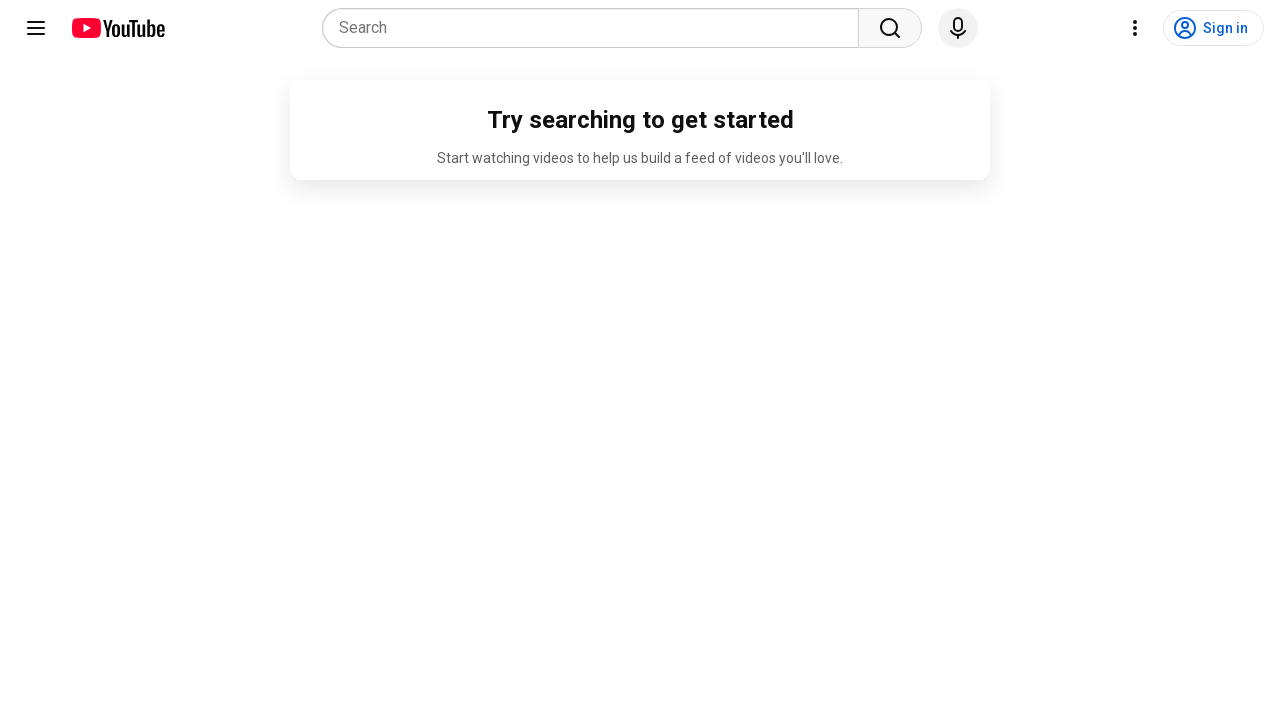

Maximized window by setting viewport to 1920x1080
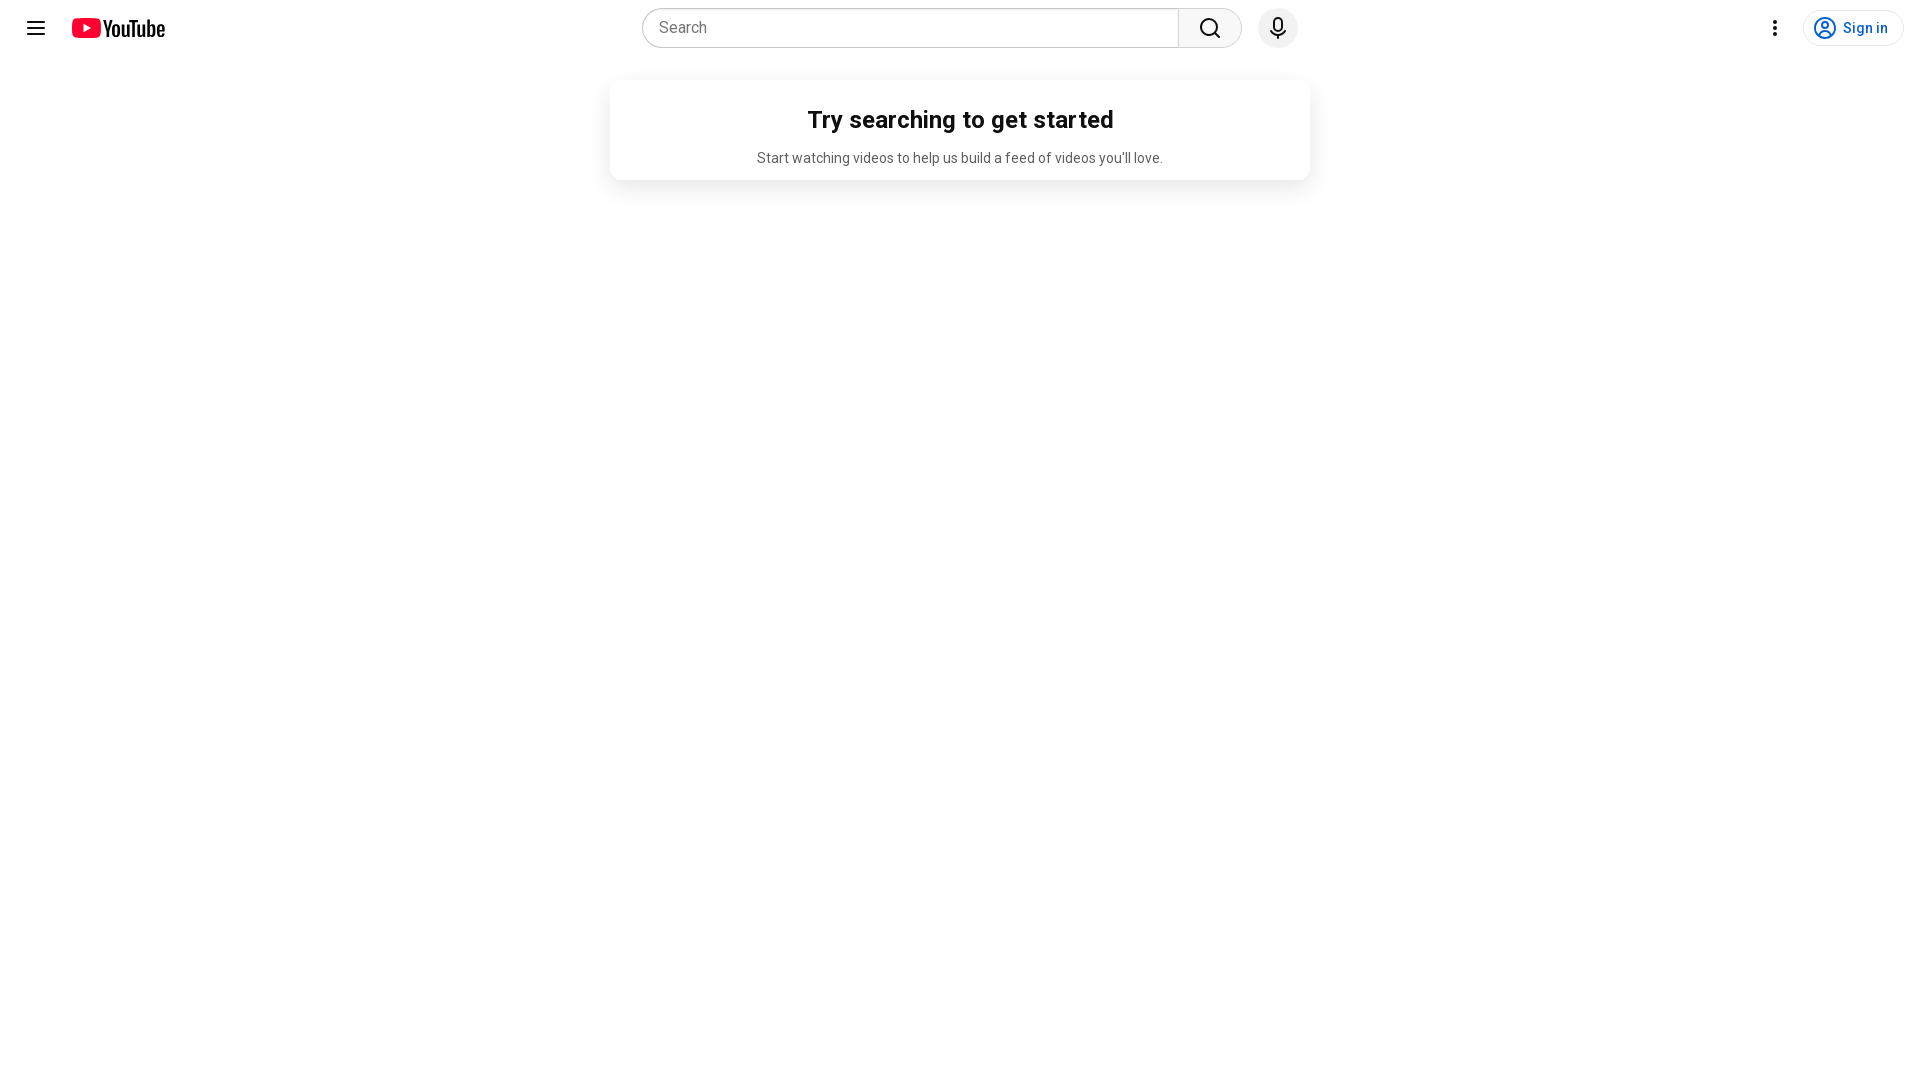

Retrieved window position after maximize
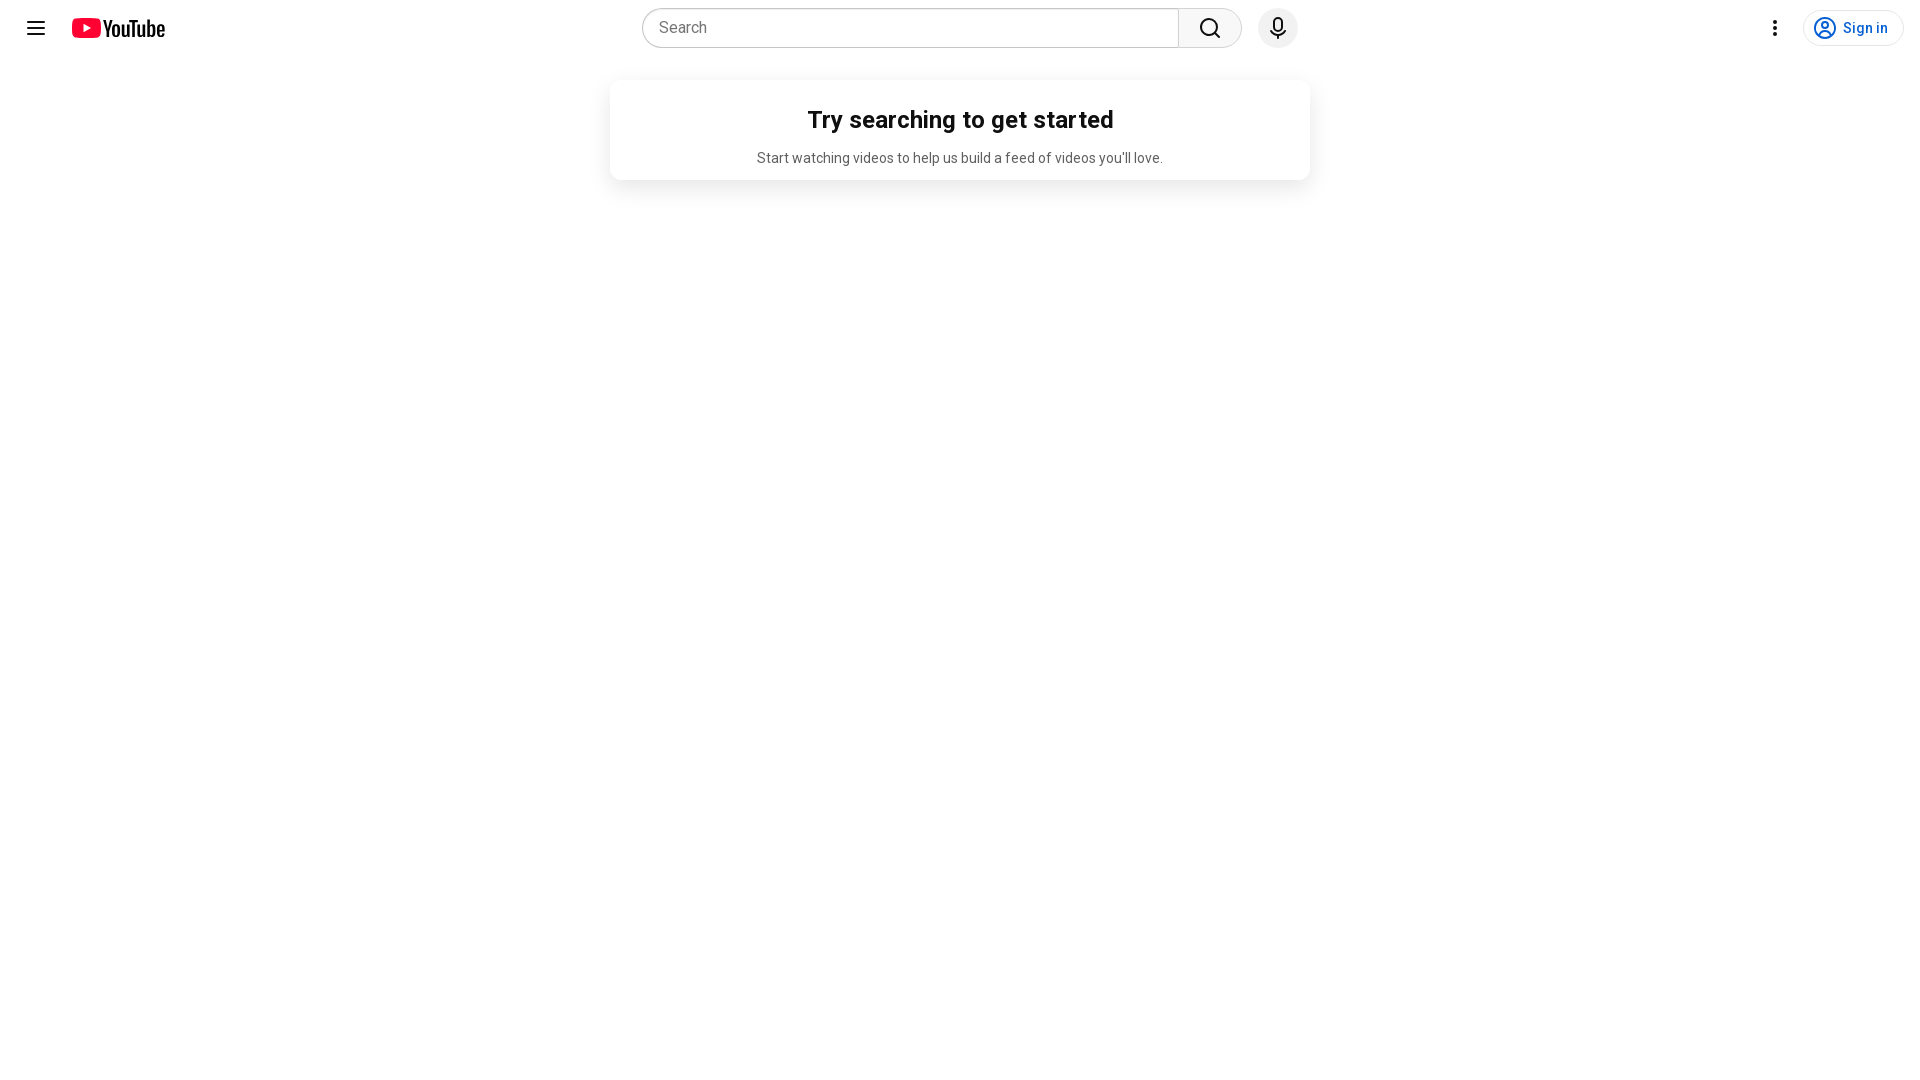

Retrieved window size after maximize
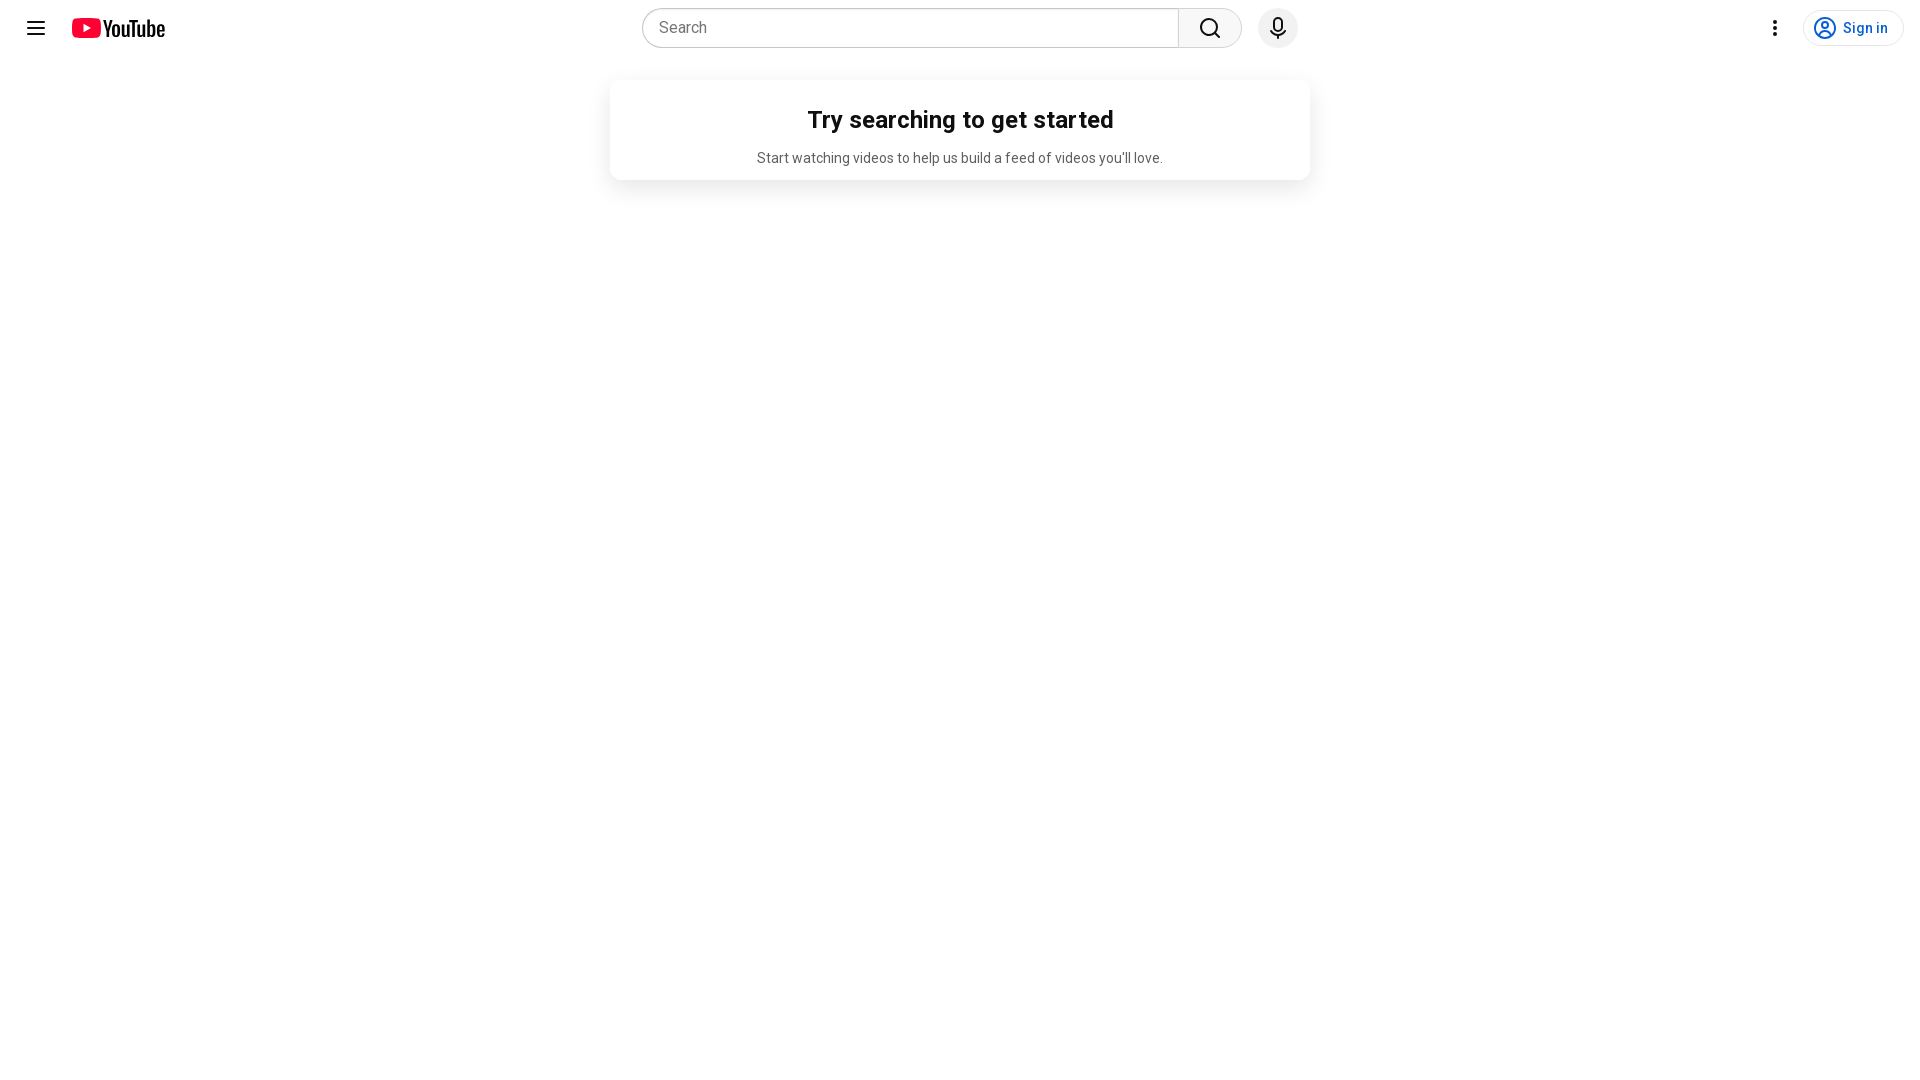

Entered fullscreen mode
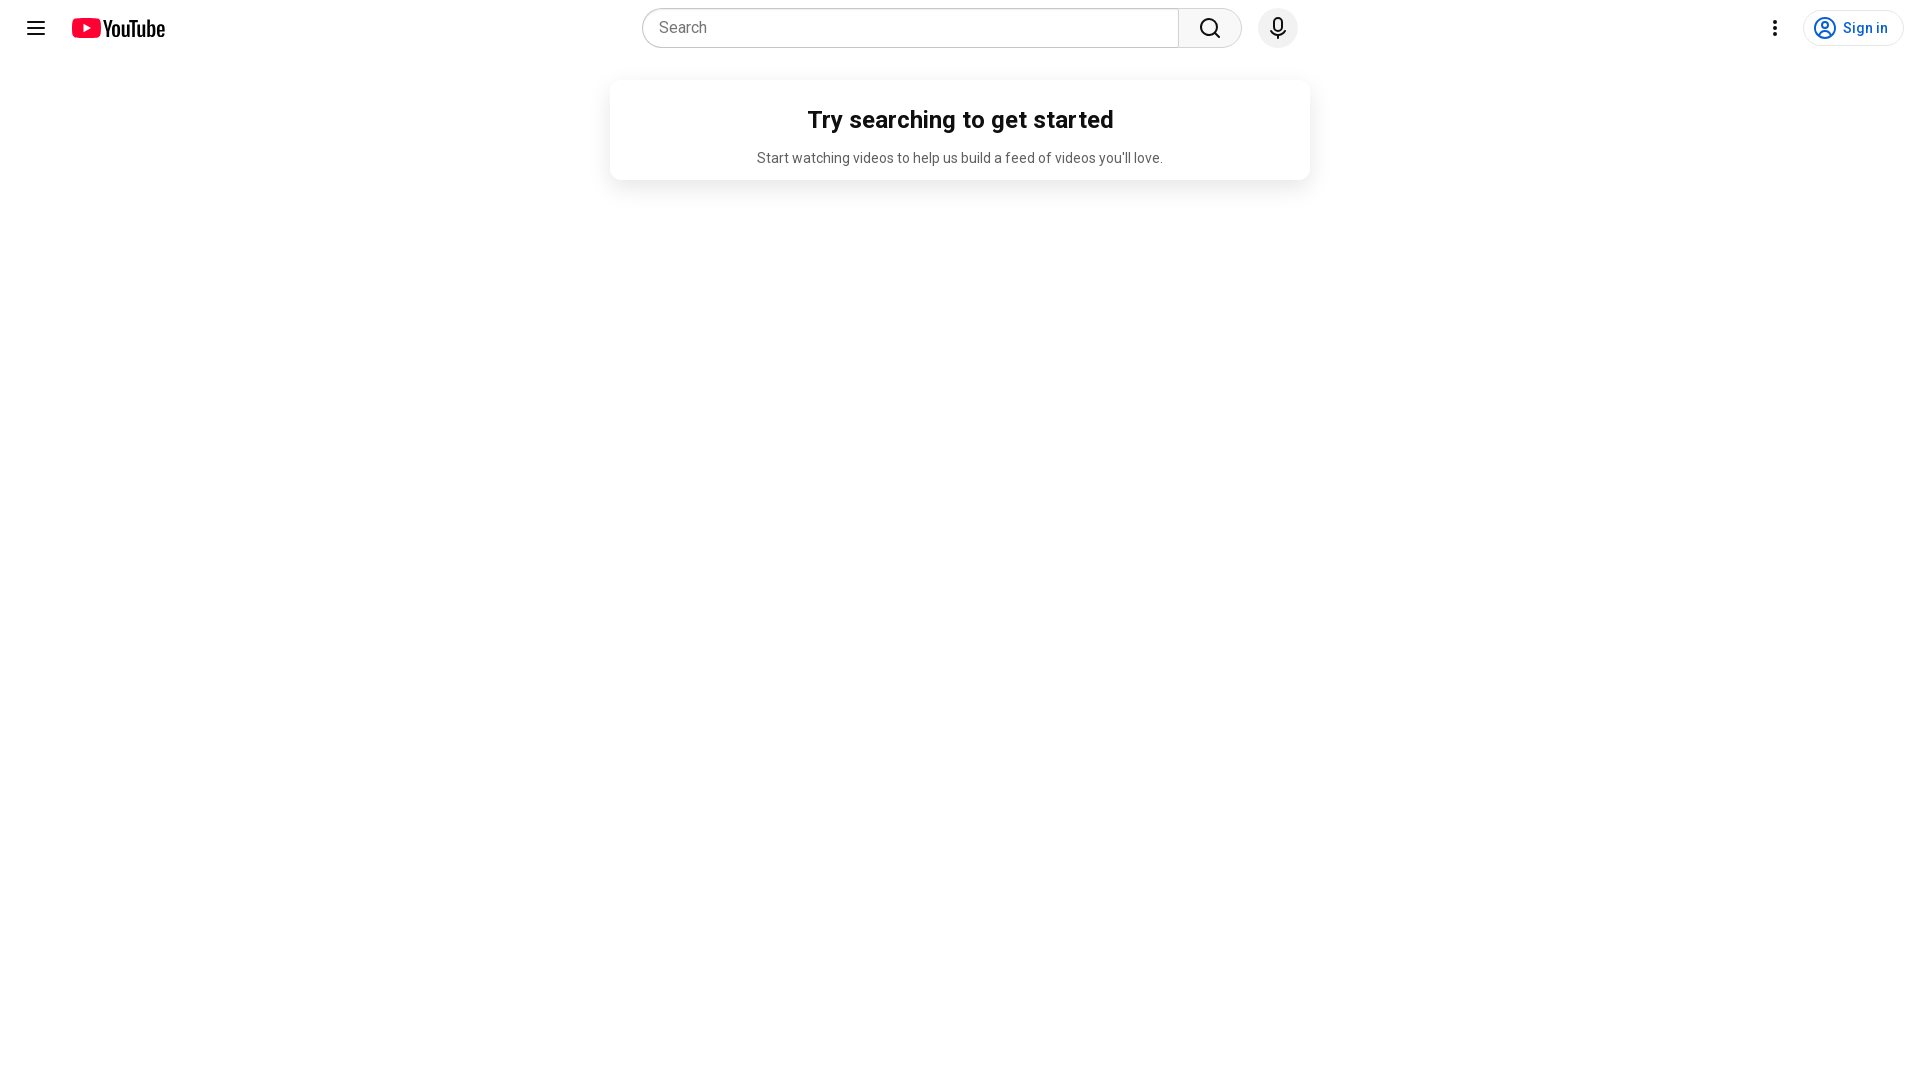

Waited 3 seconds after entering fullscreen
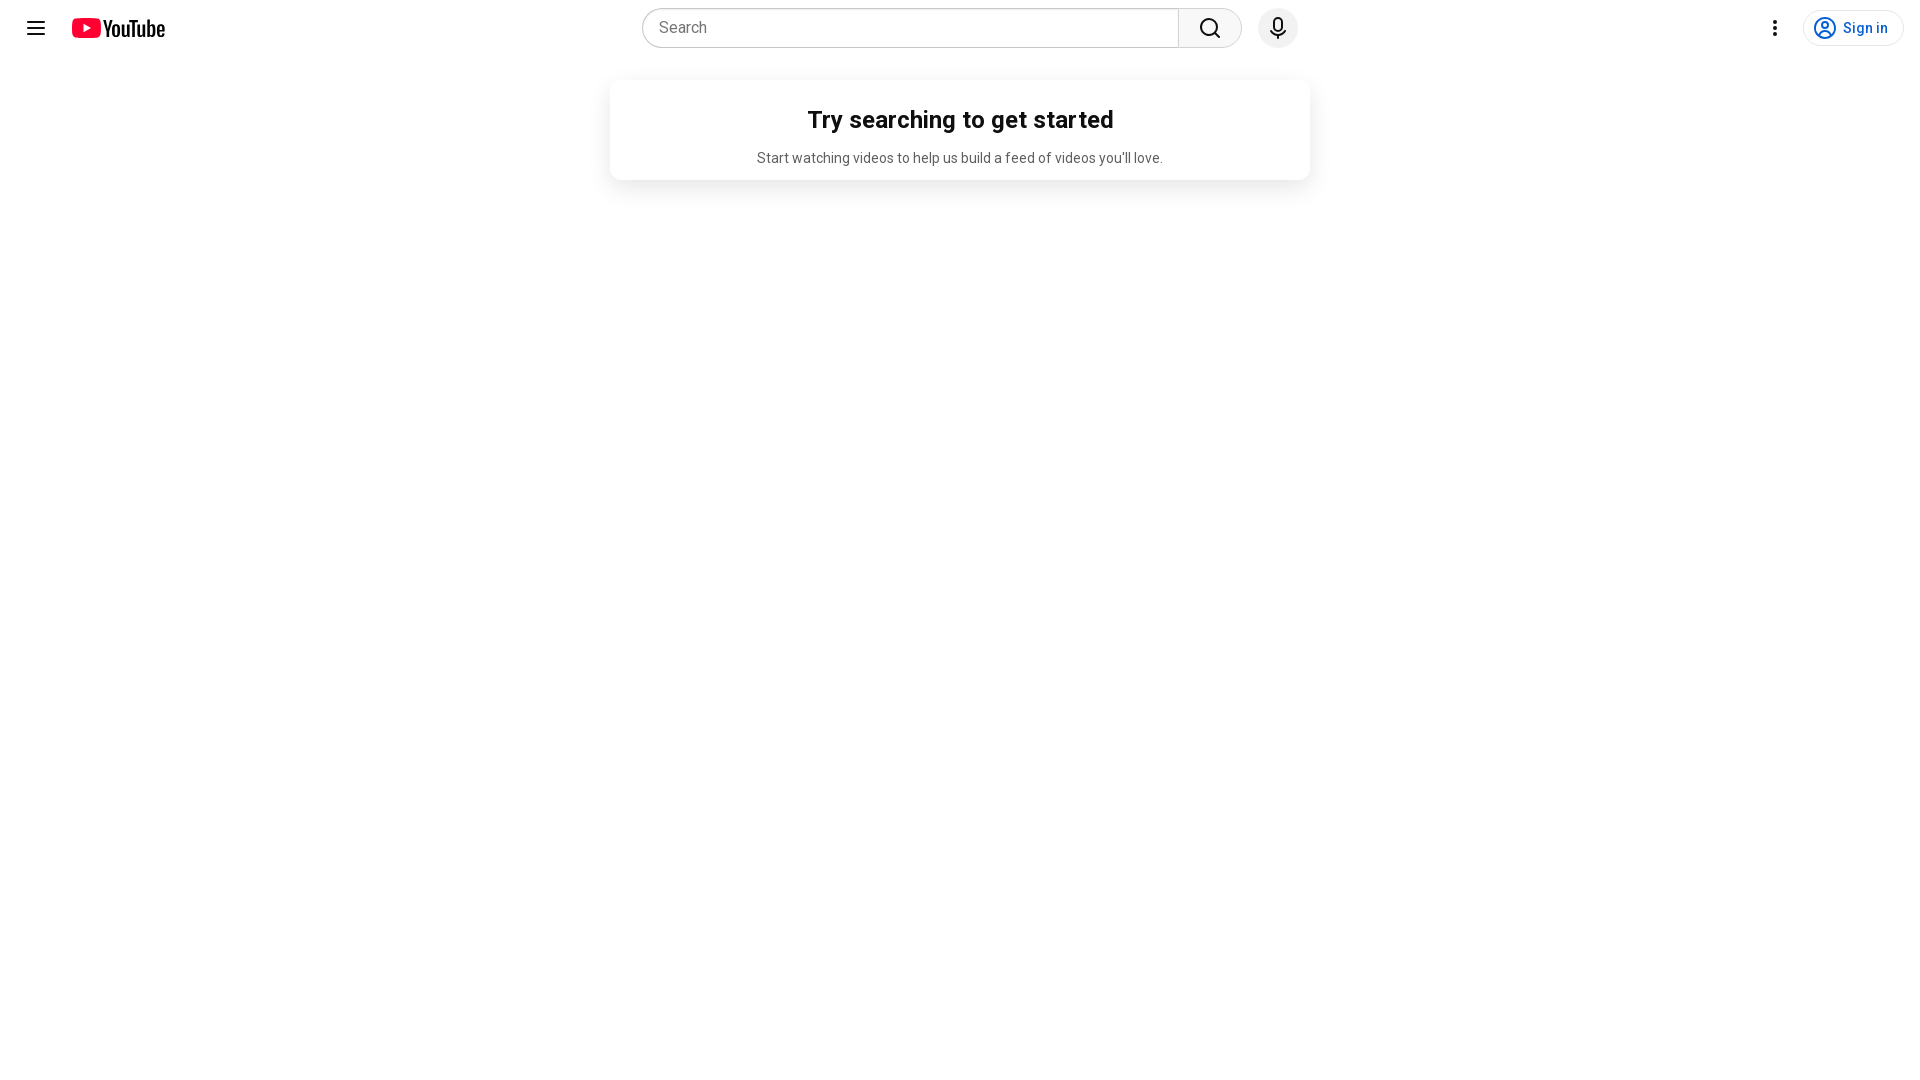

Retrieved window position in fullscreen mode
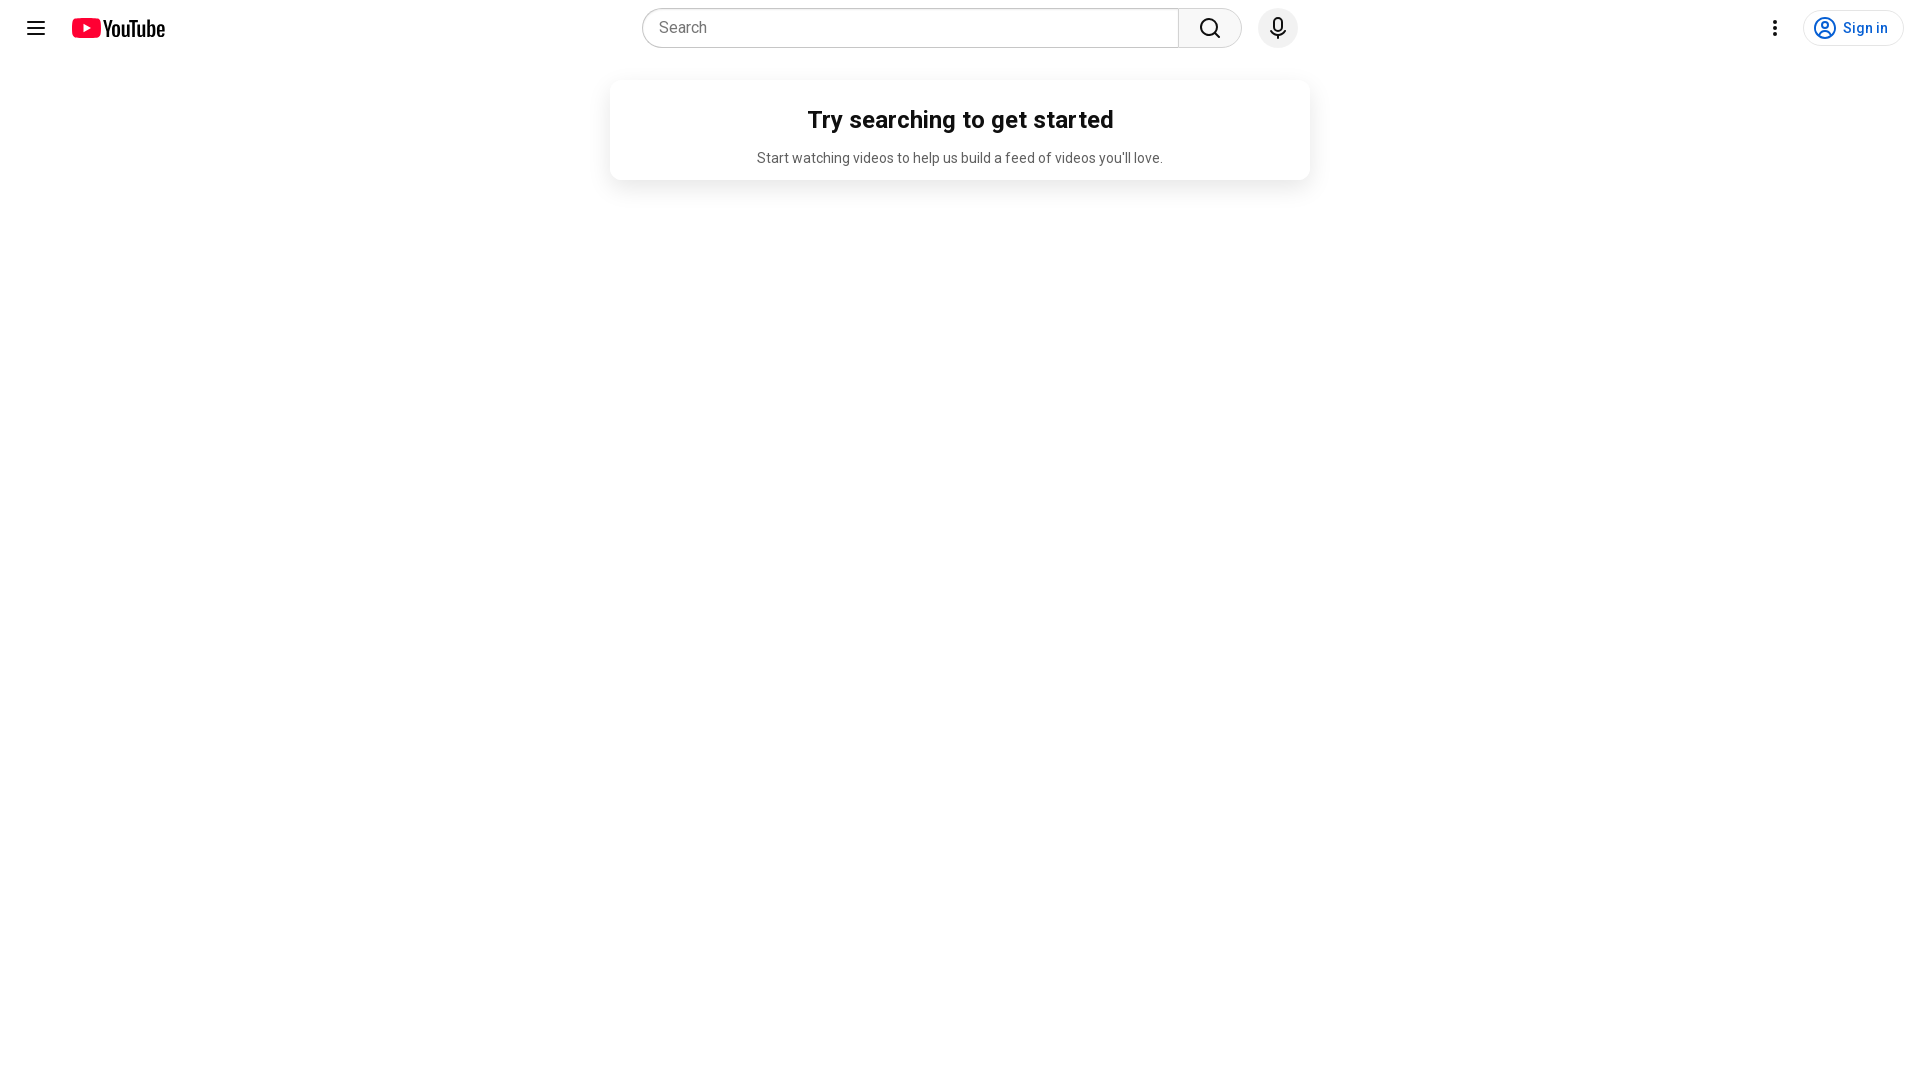

Retrieved window size in fullscreen mode
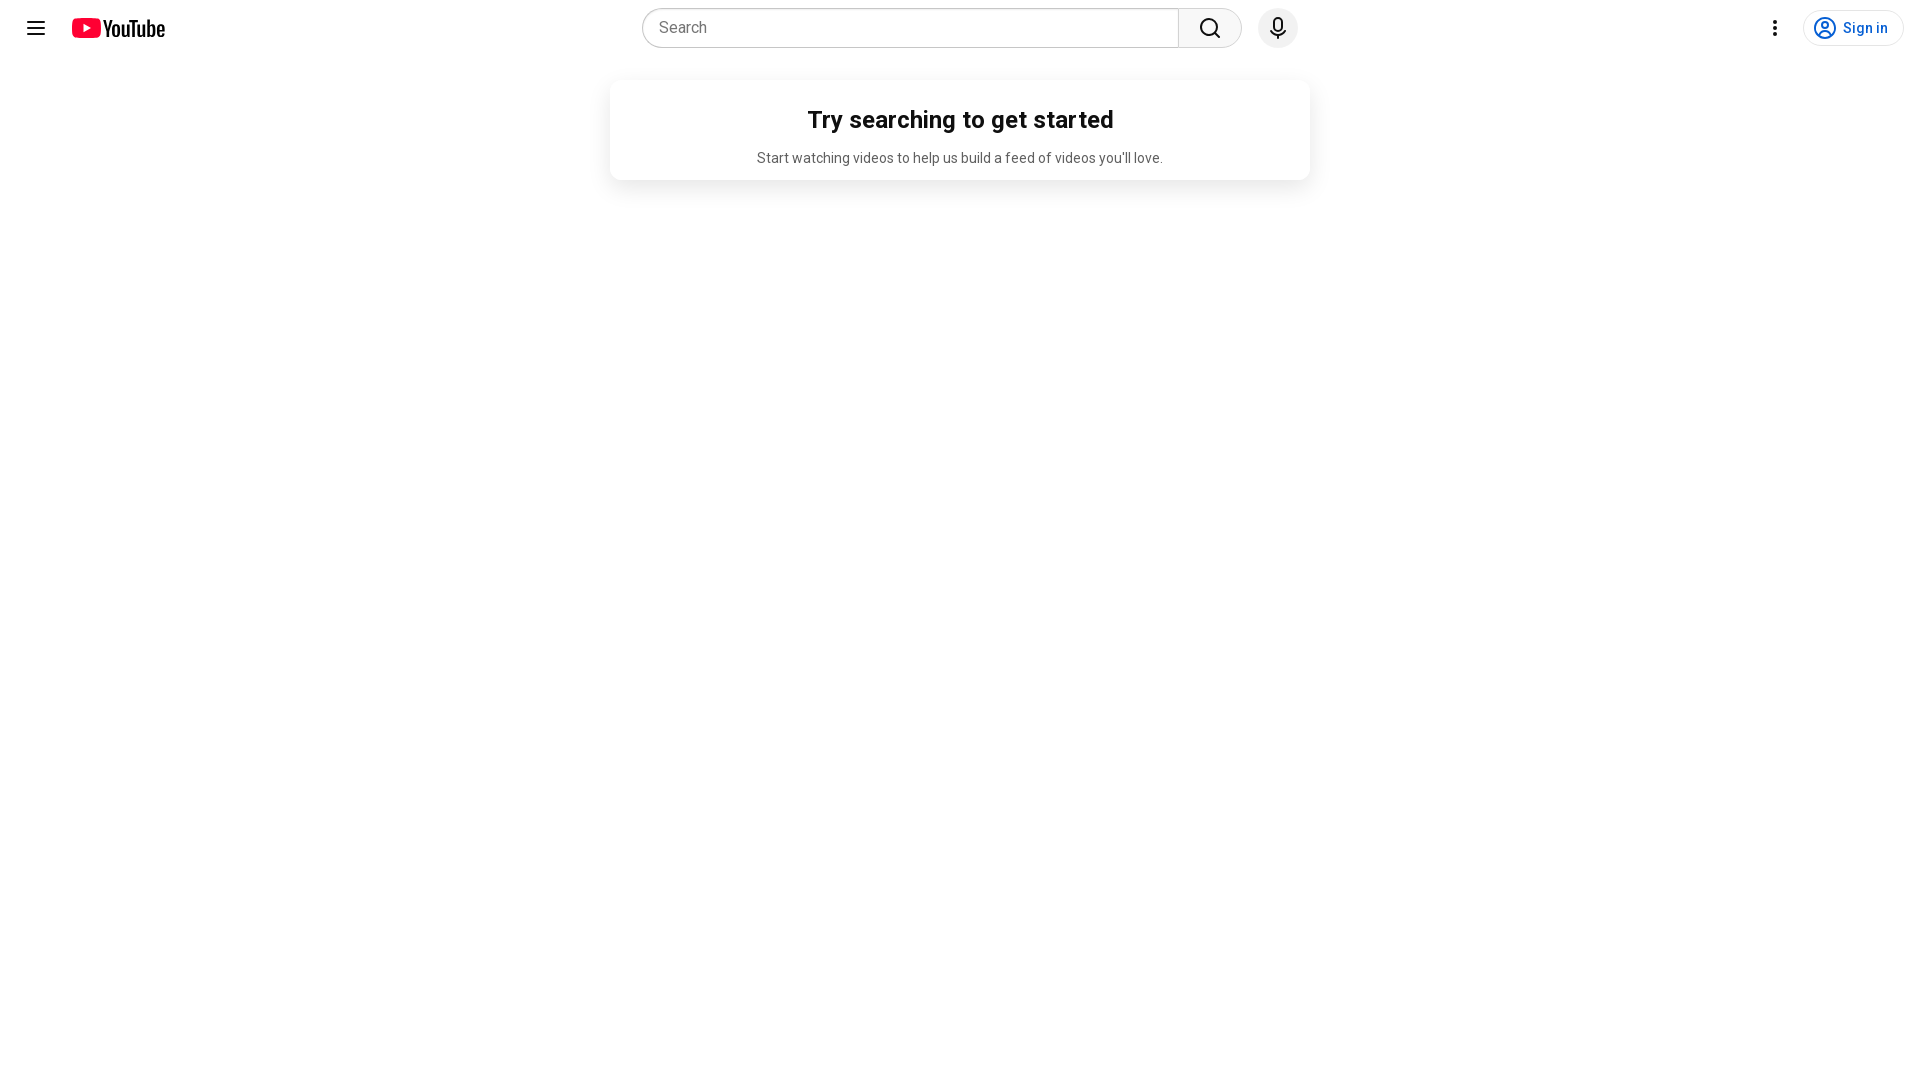

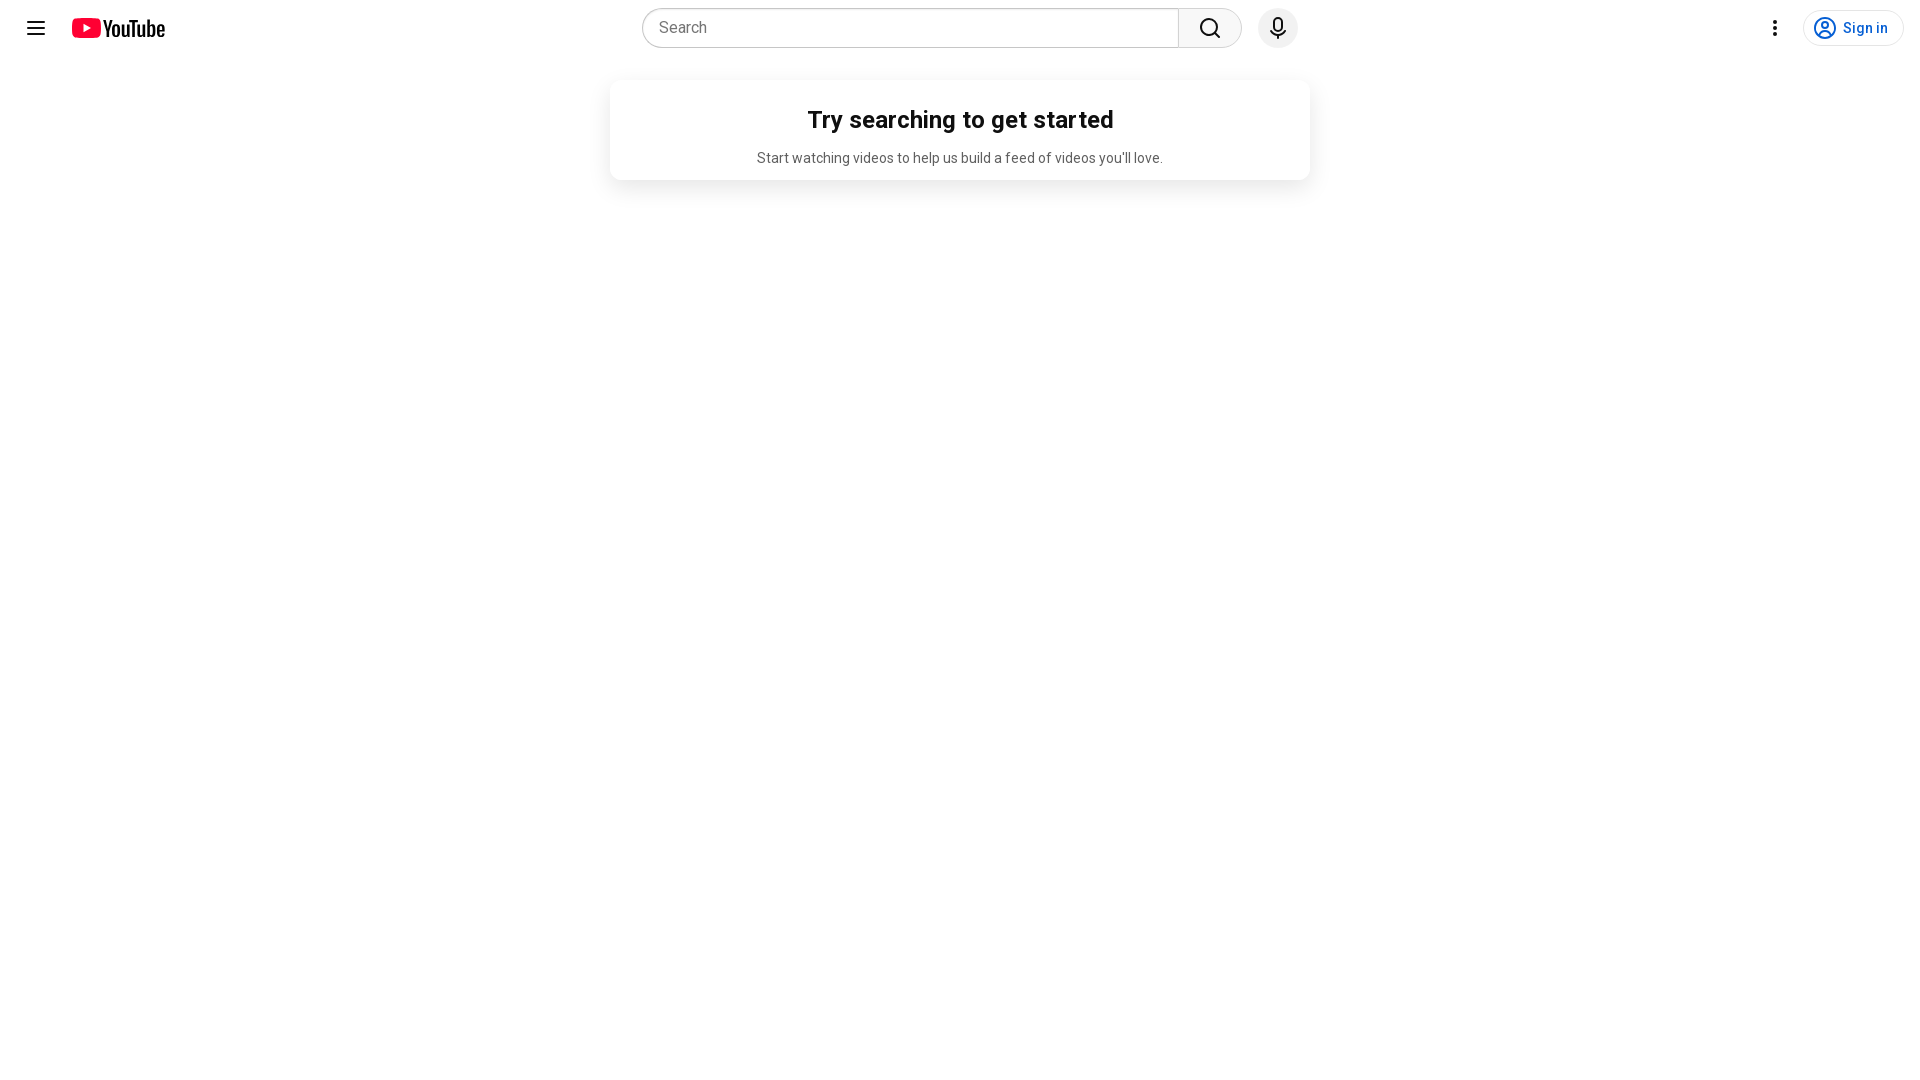